Tests checkbox functionality by clicking on the 'benz' checkbox on a practice page

Starting URL: https://www.letskodeit.com/practice

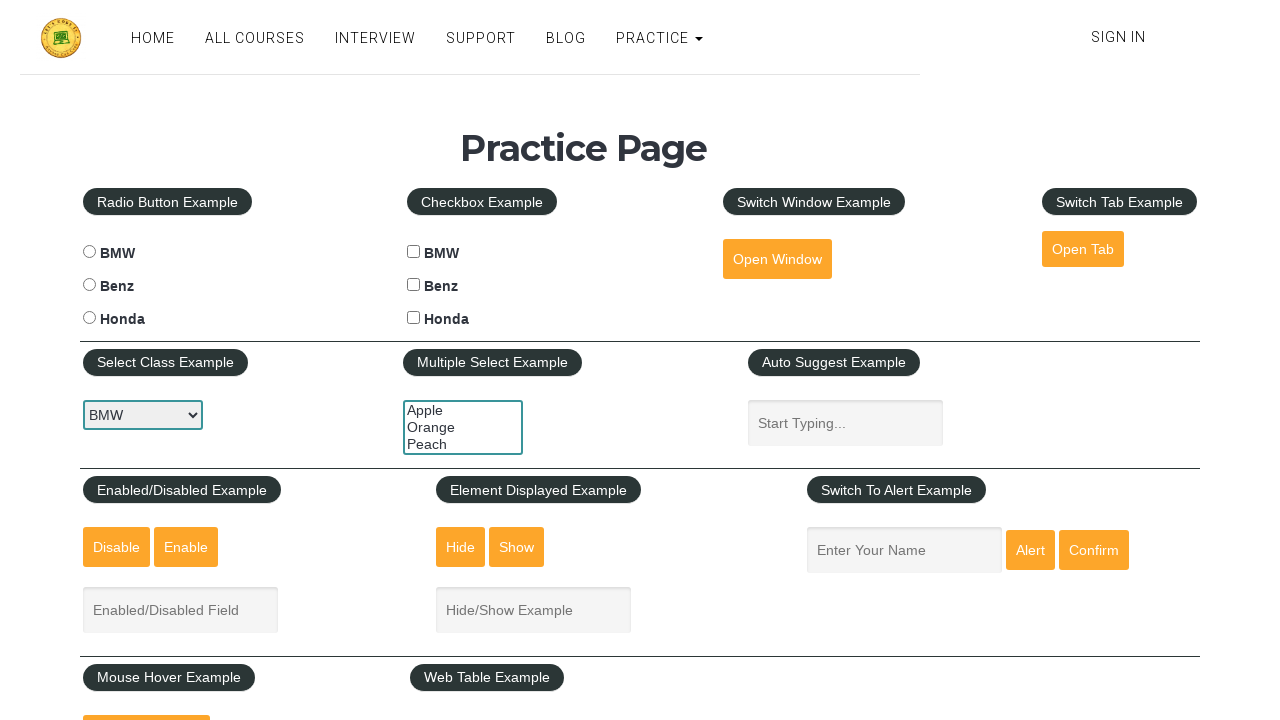

Navigated to practice page
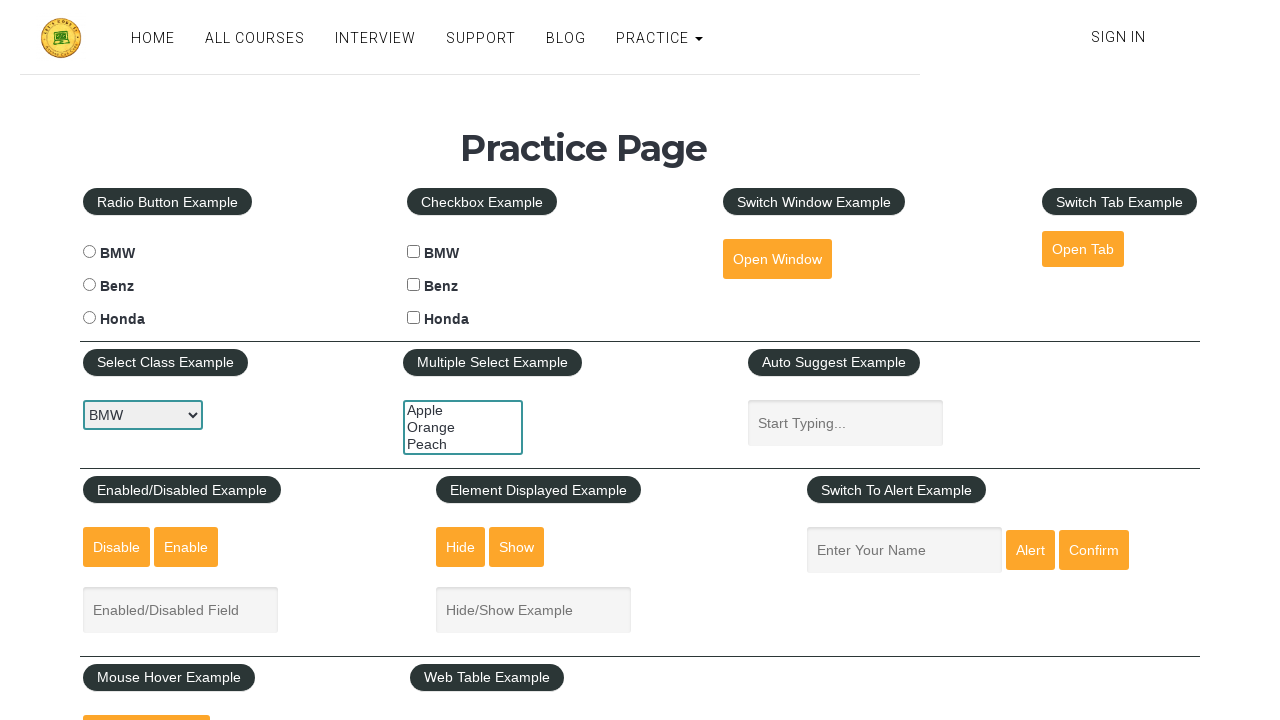

Clicked the 'benz' checkbox at (414, 285) on input[type='checkbox'][value='benz']
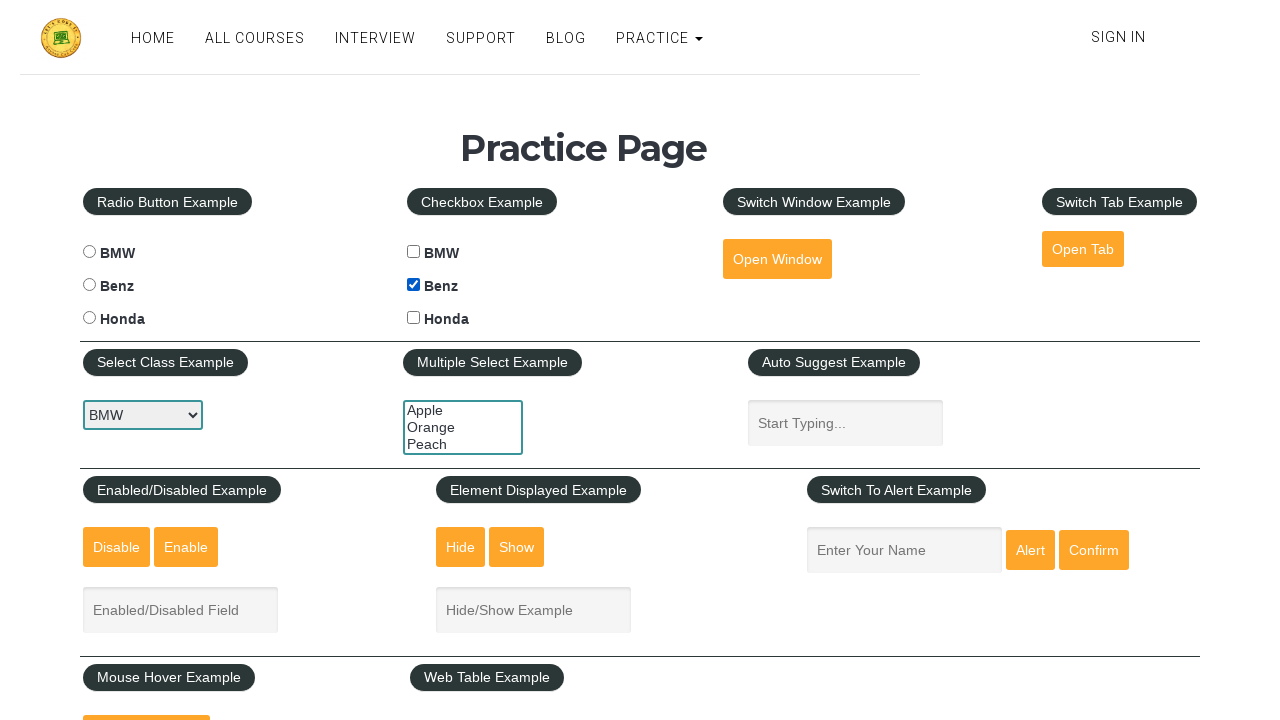

Waited for 1000ms to verify checkbox action completed
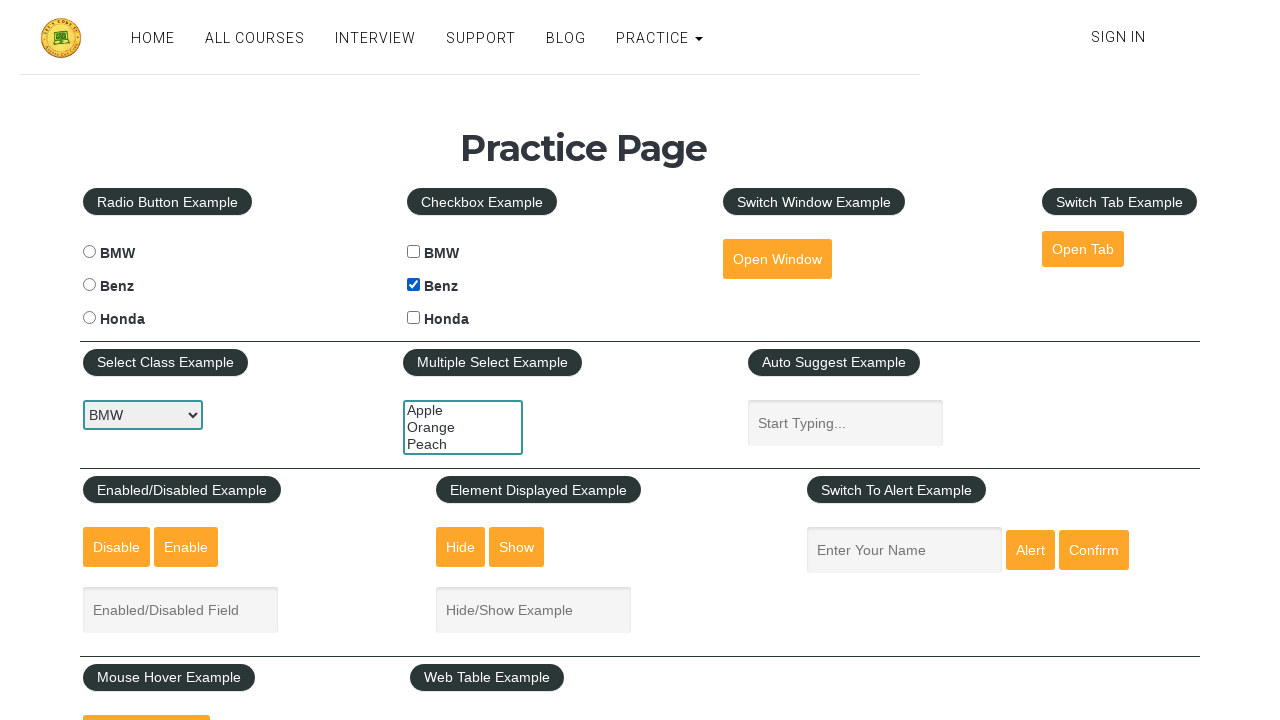

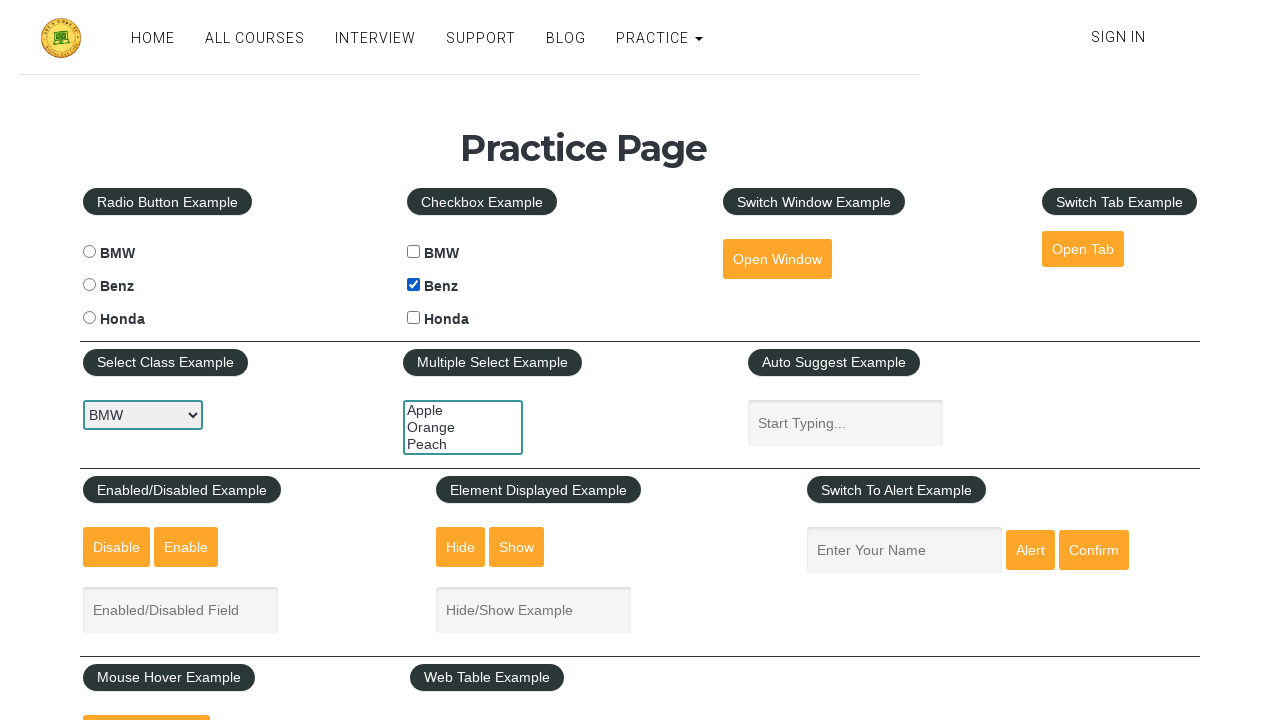